Tests prompt JavaScript alert by clicking a button to trigger the prompt, entering a custom message, and accepting it

Starting URL: https://training-support.net/webelements/alerts

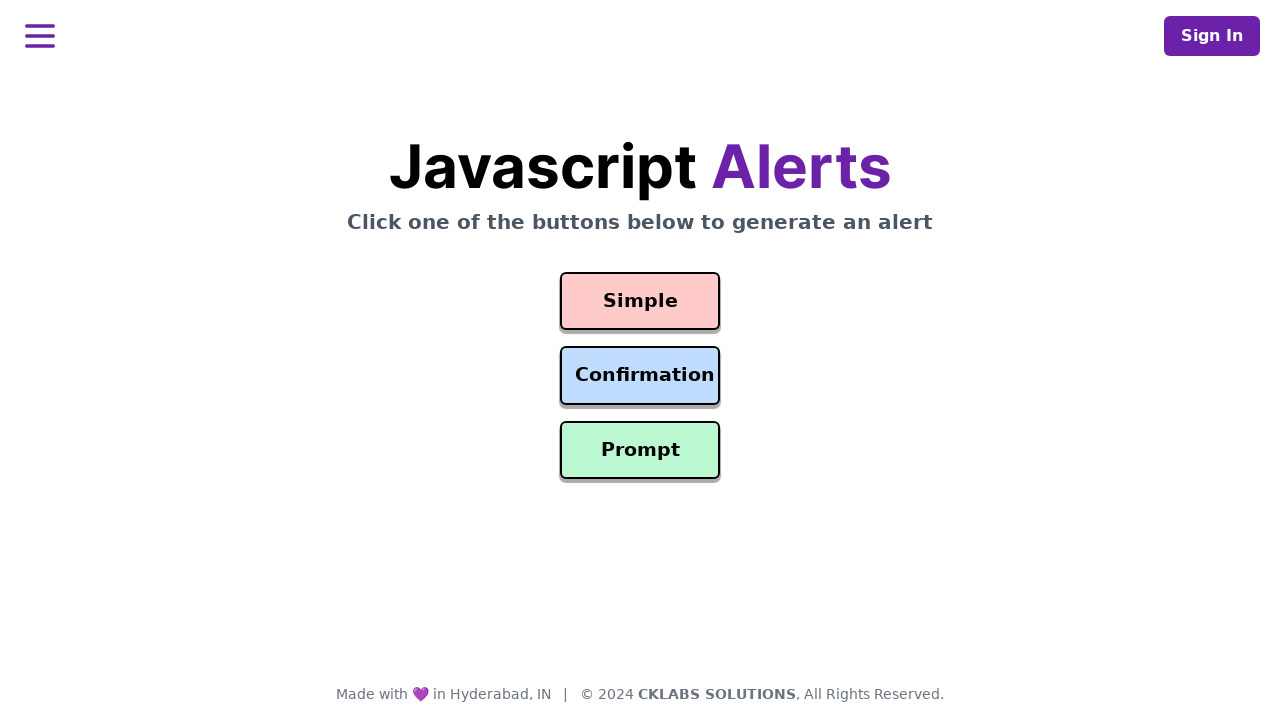

Set up dialog handler to accept prompt with 'Custom Message'
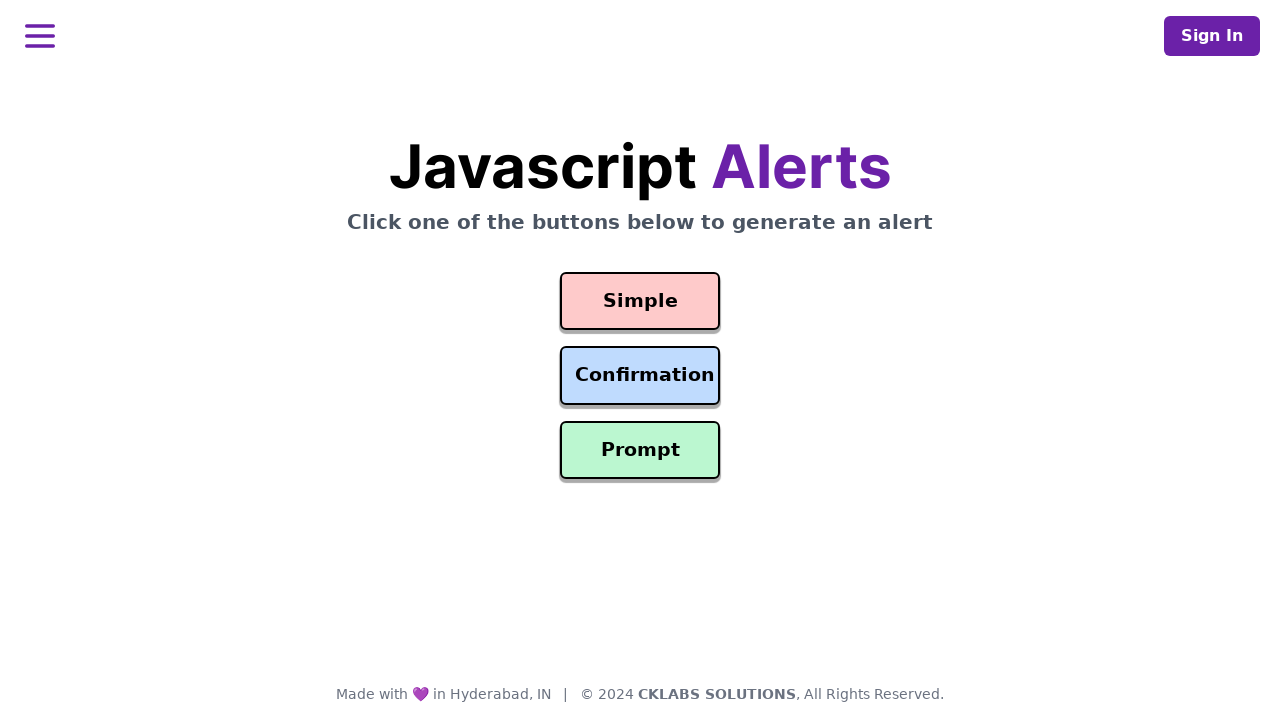

Clicked the Prompt Alert button to trigger the prompt at (640, 450) on #prompt
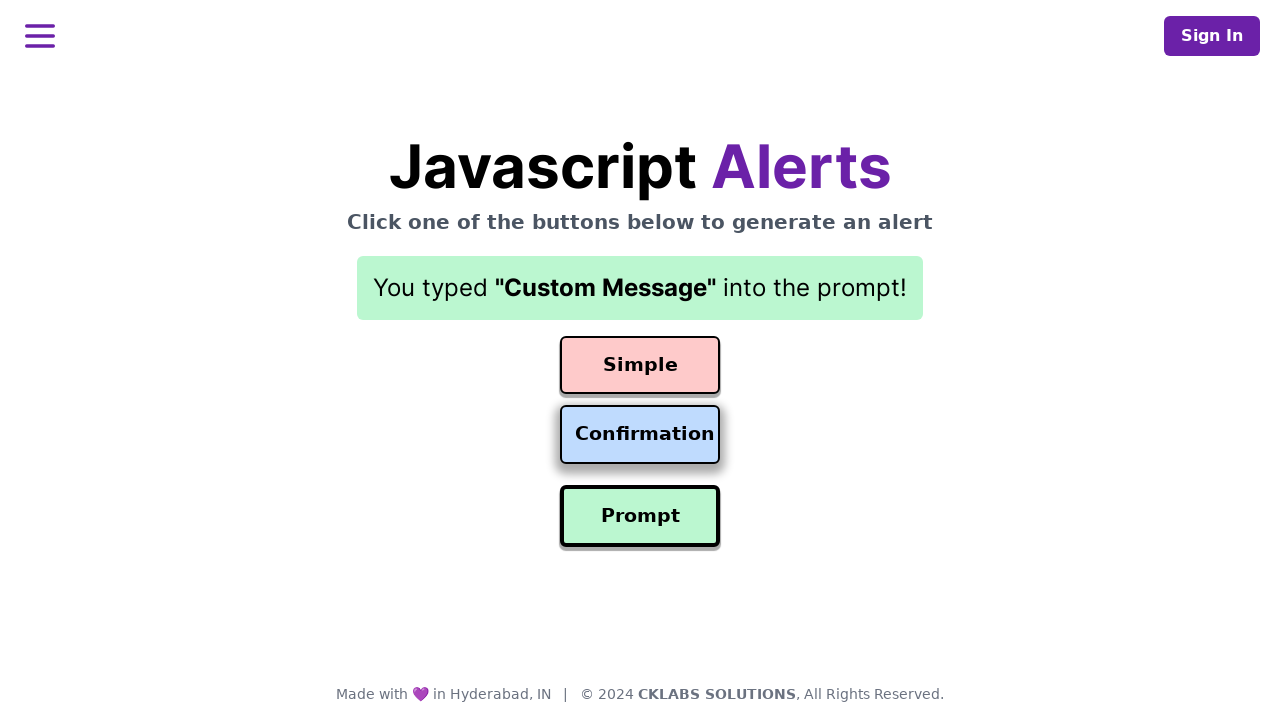

Prompt was accepted and result text updated
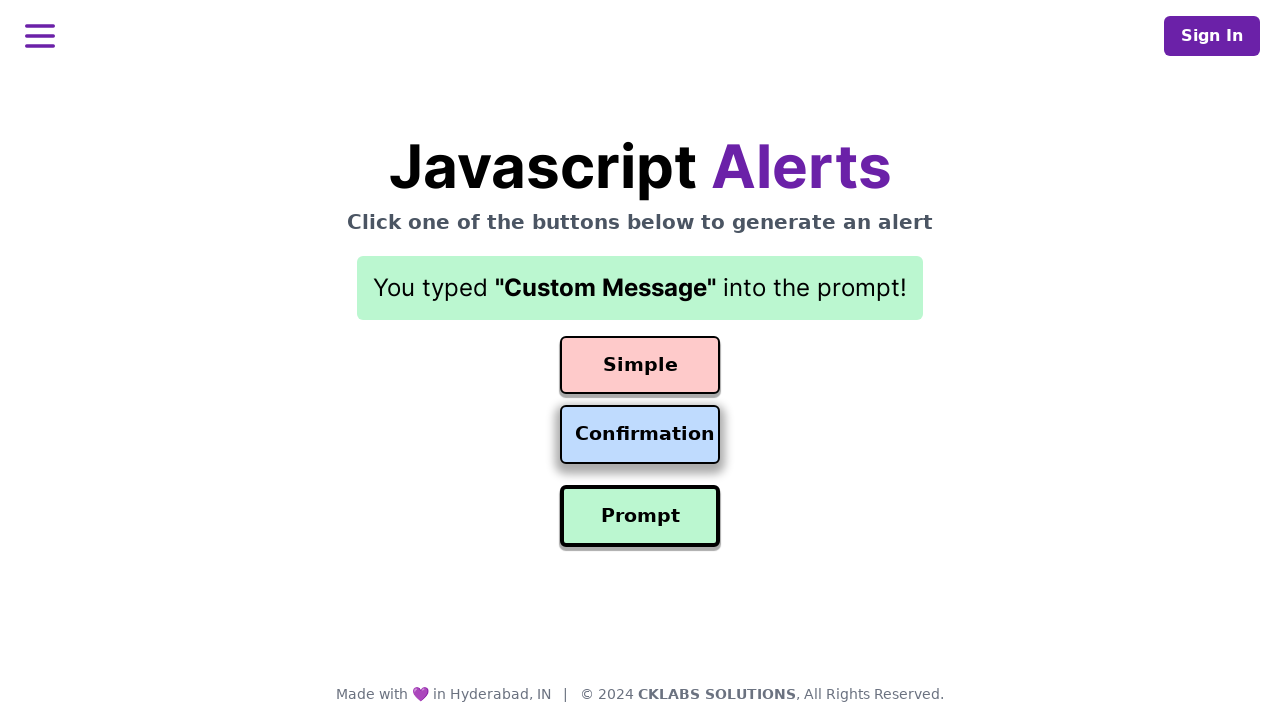

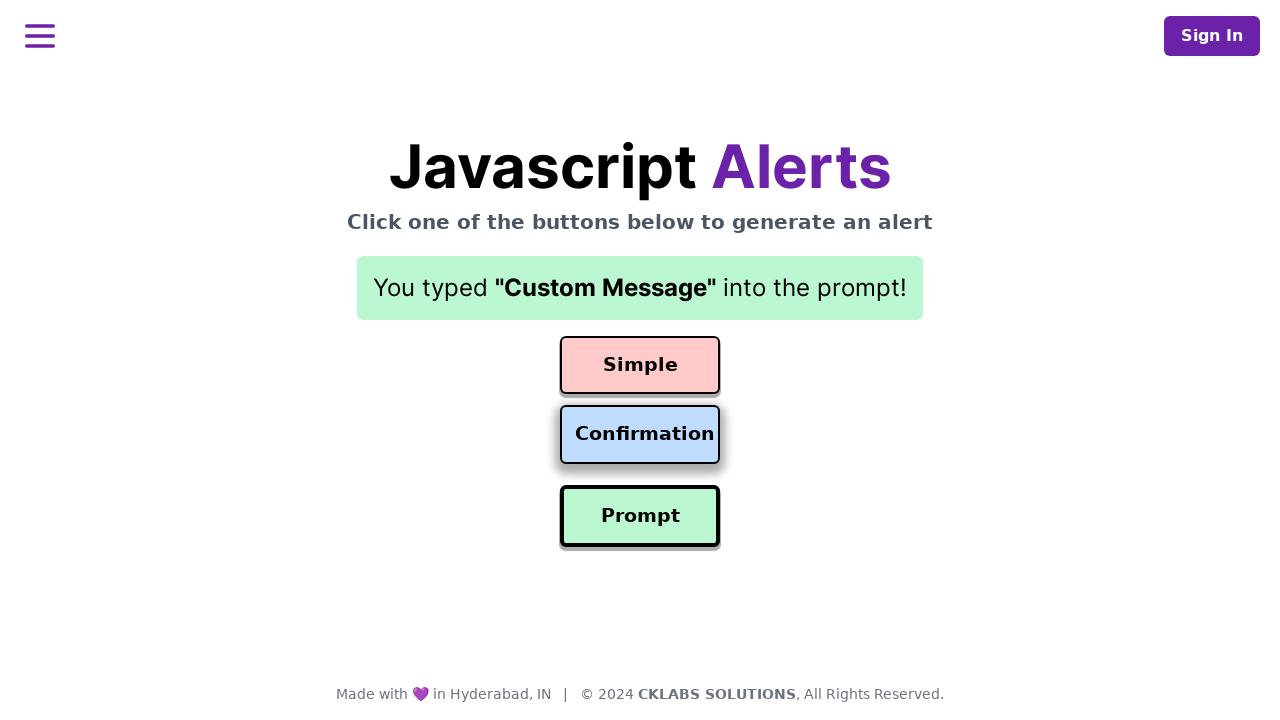